Tests the contact form on Jupiter Cloud testing site by first submitting an empty form to verify error messages, then filling in the form with valid data and verifying the success message appears.

Starting URL: http://jupiter.cloud.planittesting.com/#/home

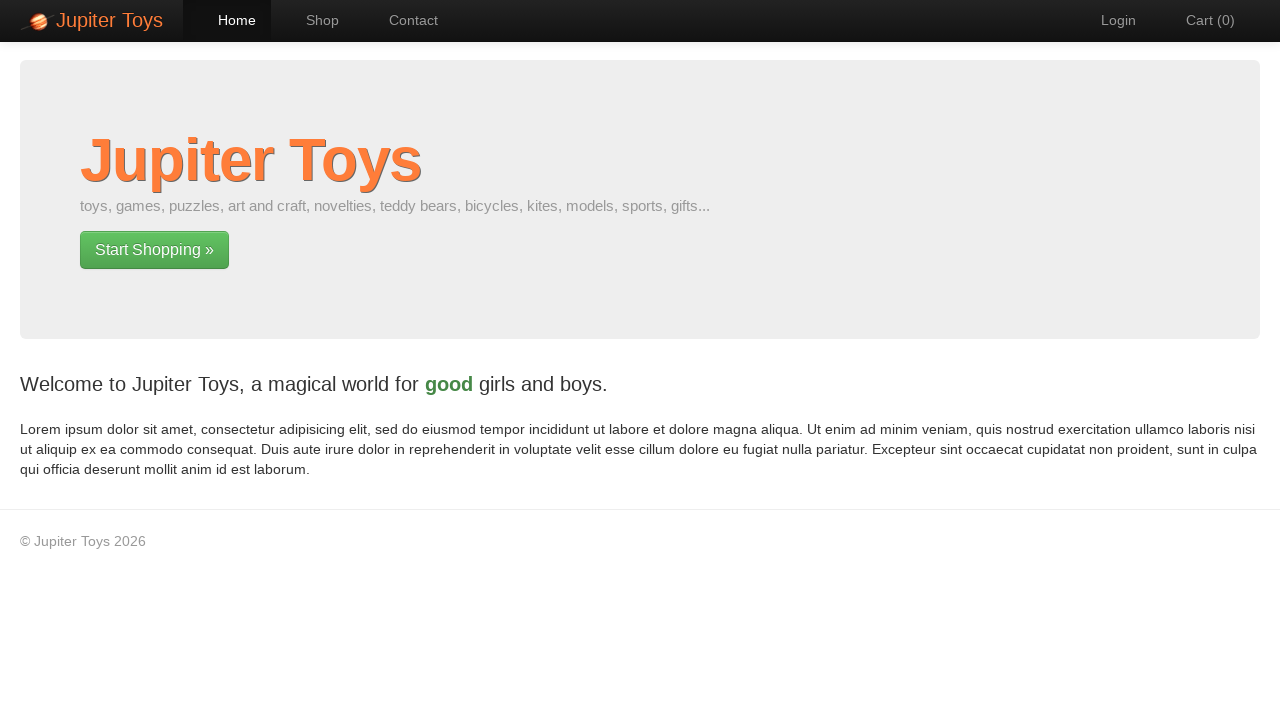

Clicked navigation link to contact page at (404, 20) on a[href='#/contact']
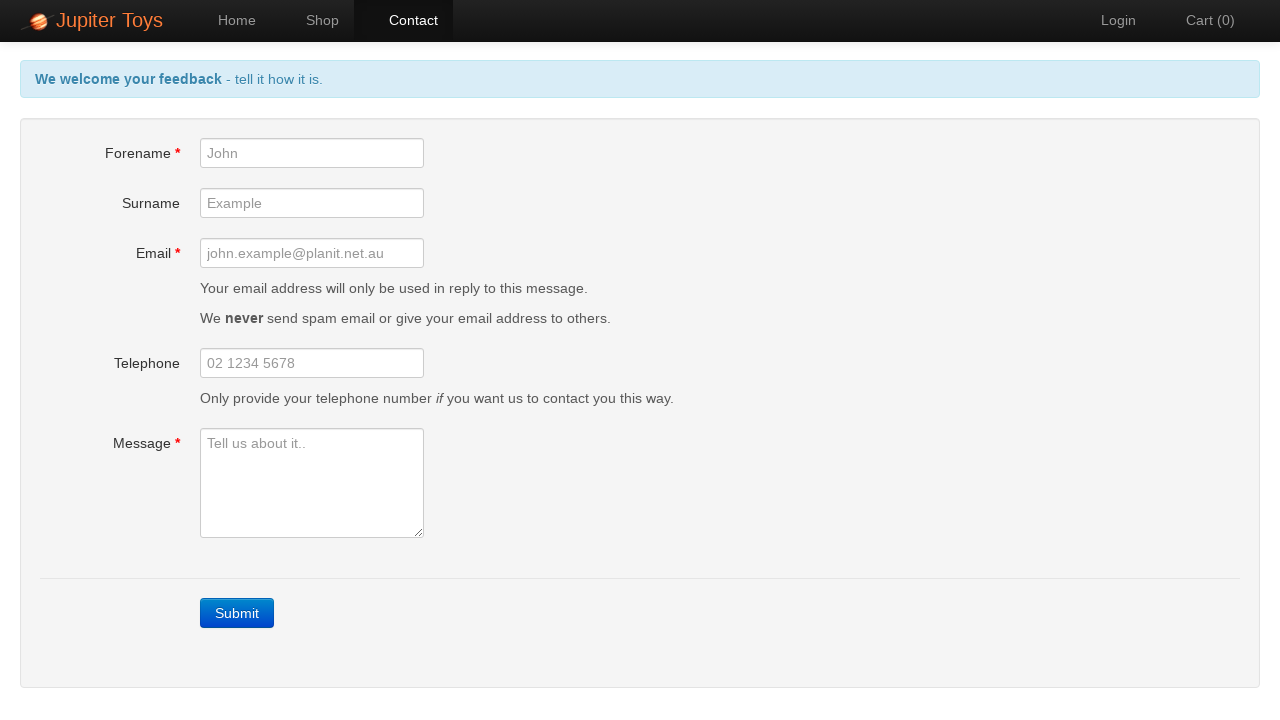

Contact page loaded and forename field is visible
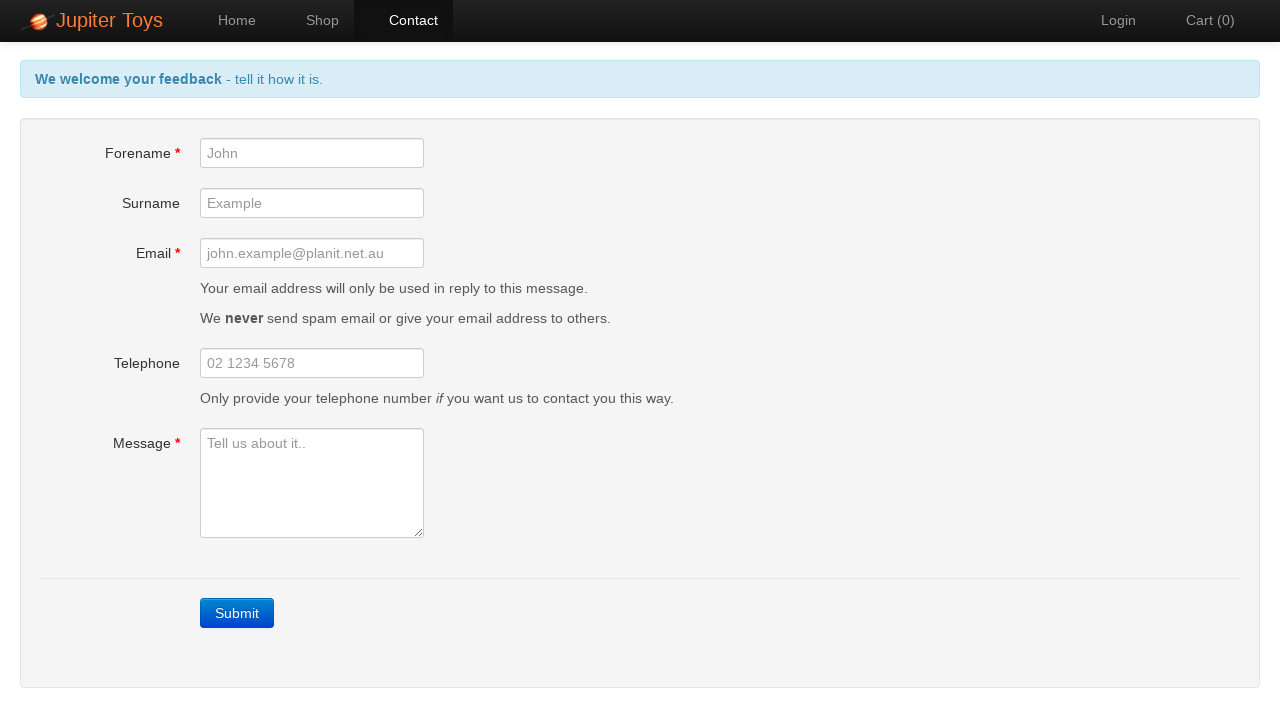

Clicked submit button on empty contact form to trigger validation at (237, 613) on a.btn-contact
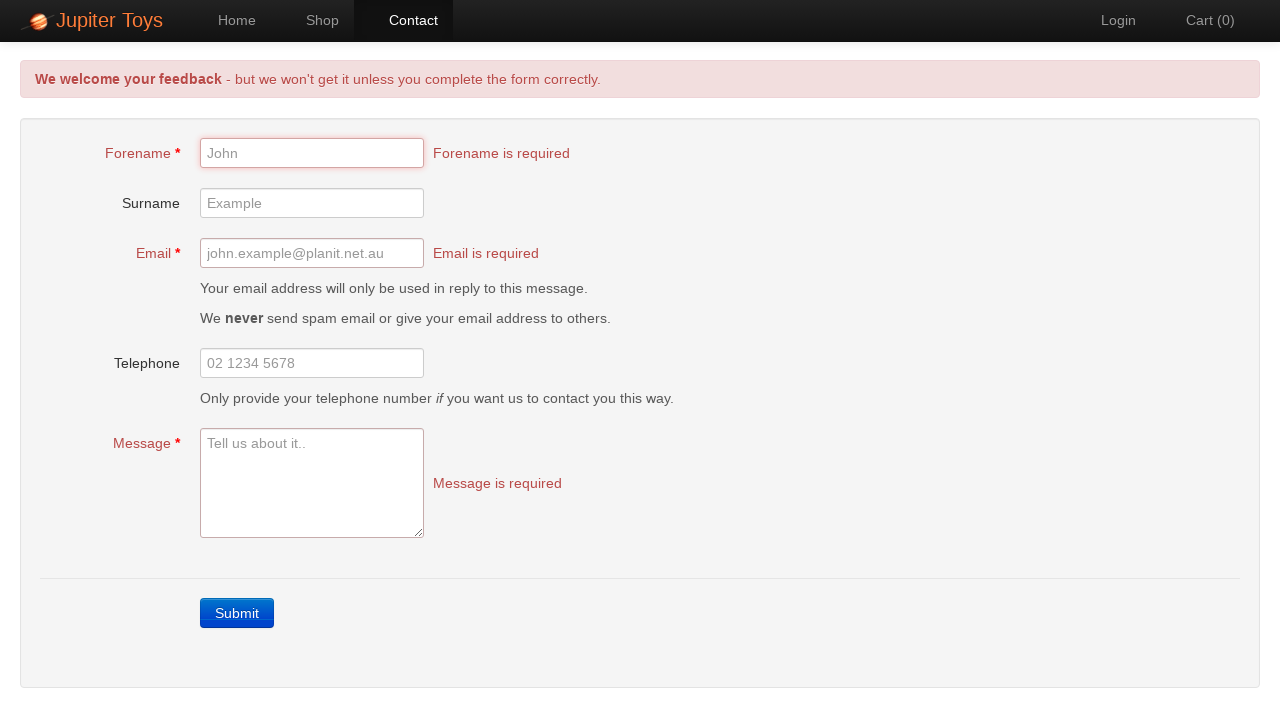

Validation error messages appeared on form
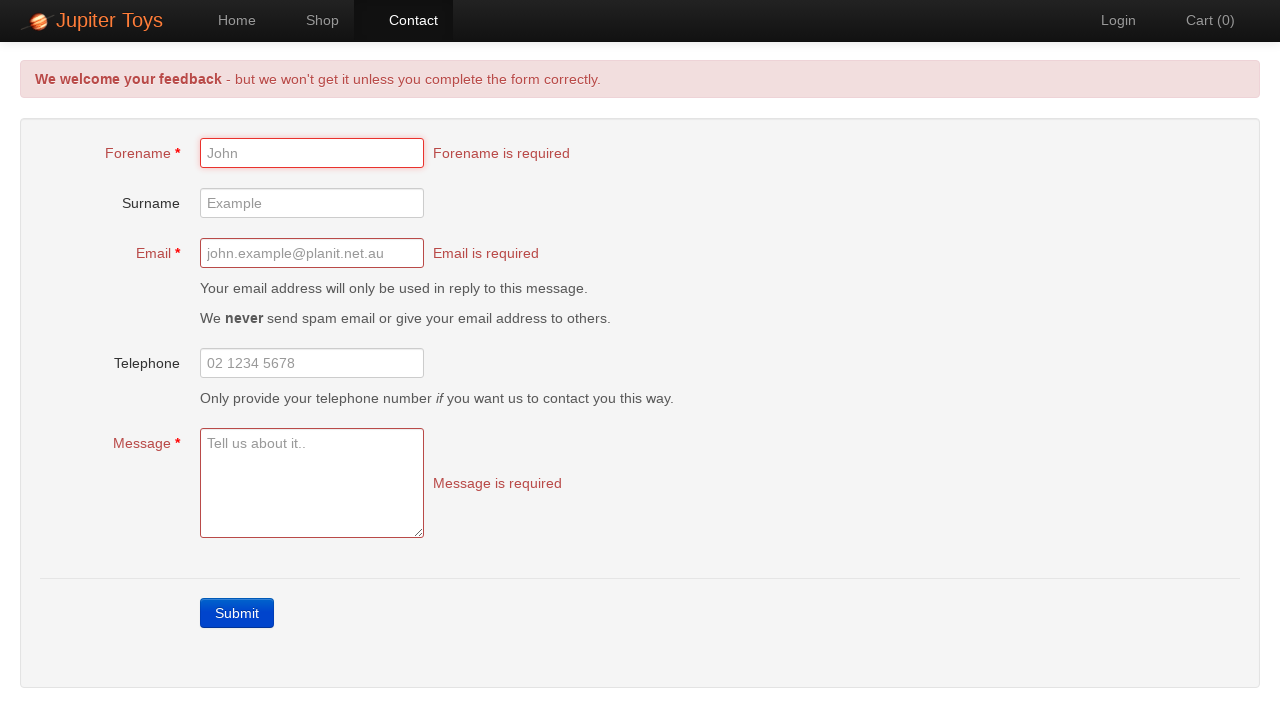

Filled forename field with 'Santhosh' on #forename
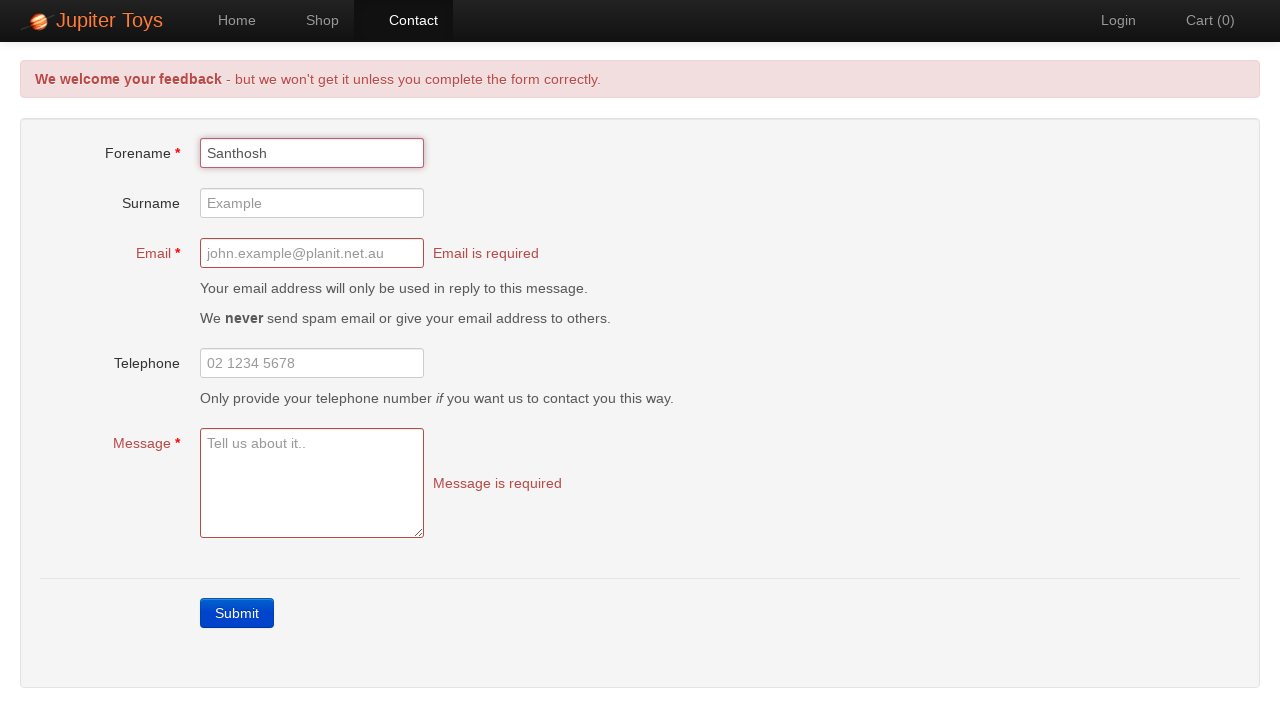

Filled email field with 'santhoship@yahoo.com' on #email
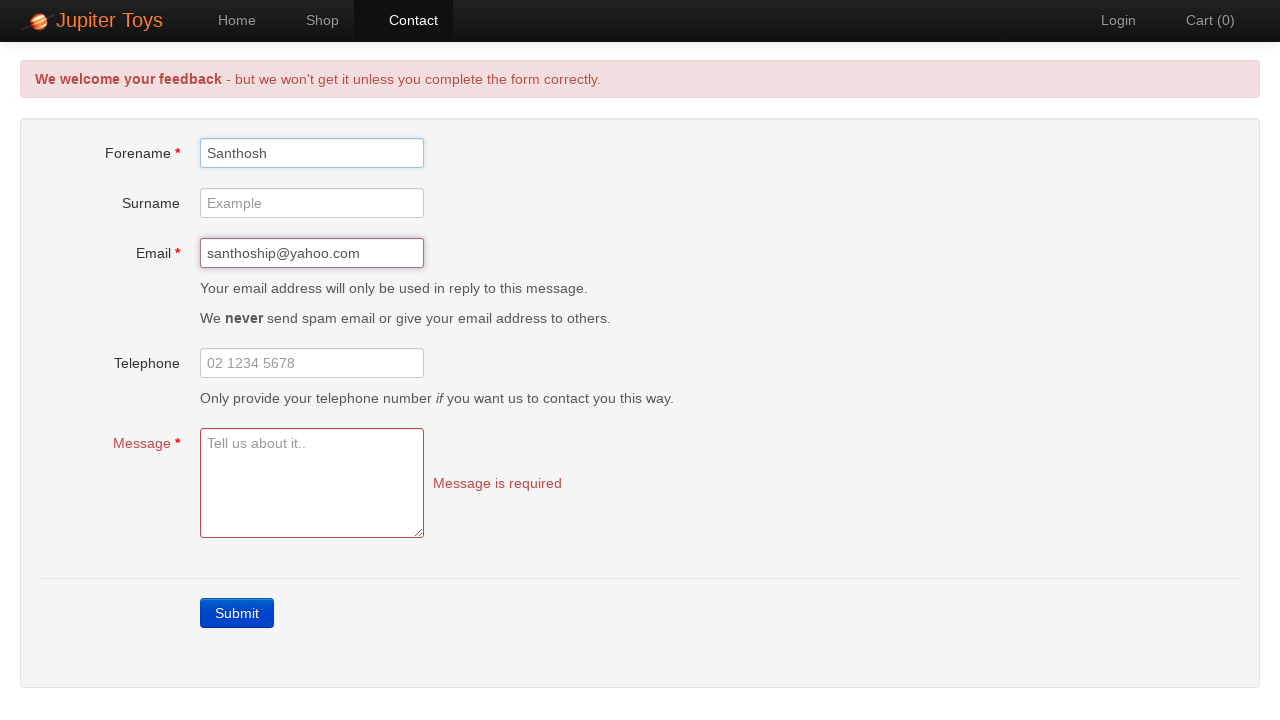

Filled message field with 'Test Message' on #message
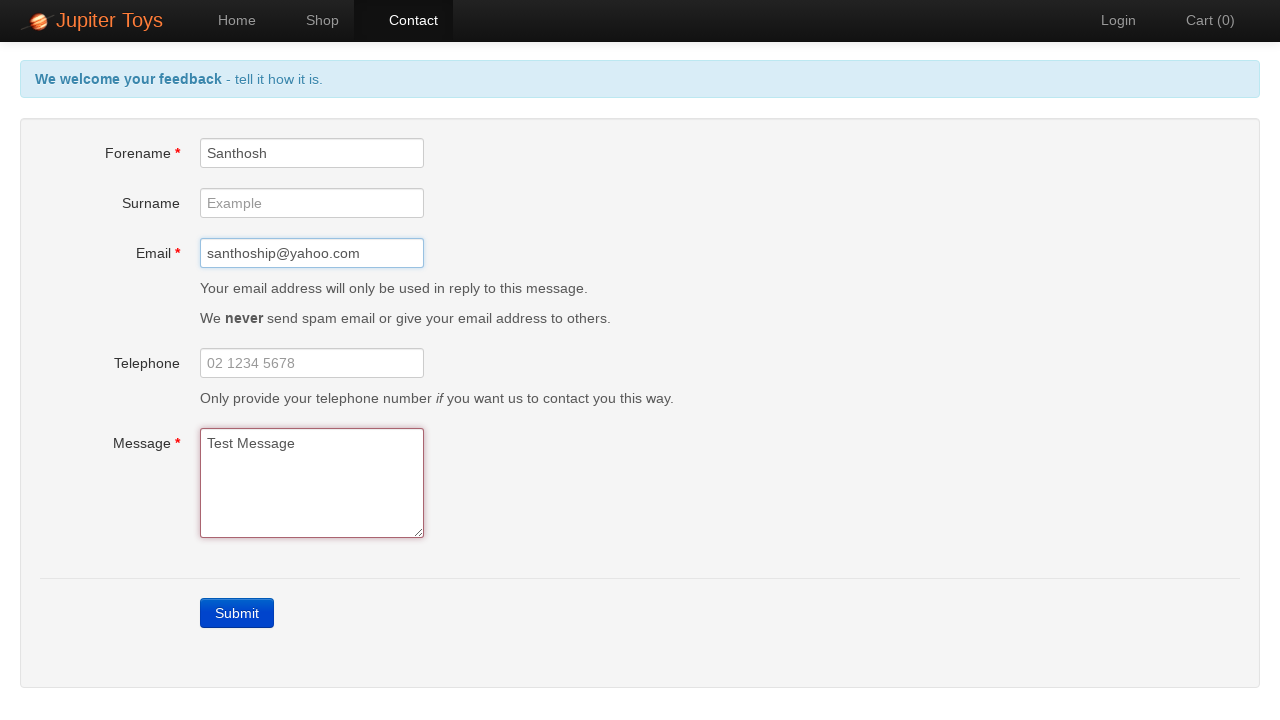

Clicked submit button with valid form data at (237, 613) on a.btn-contact
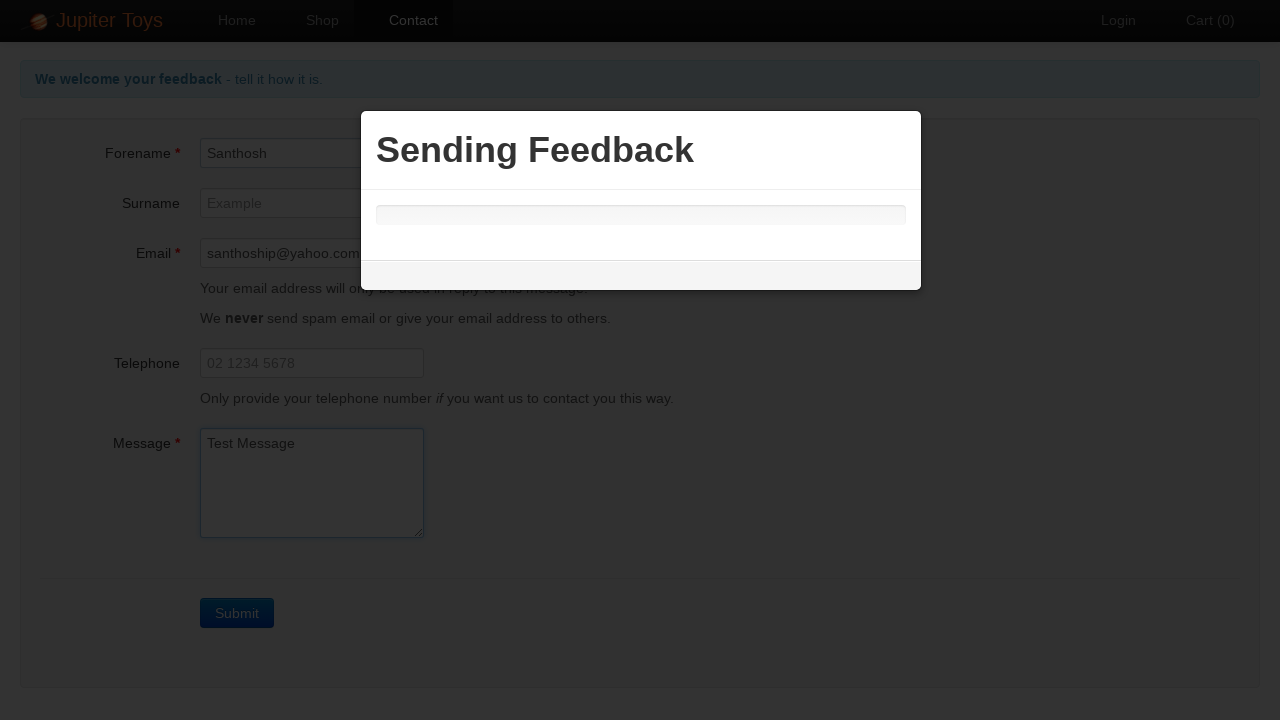

Success message appeared confirming form submission
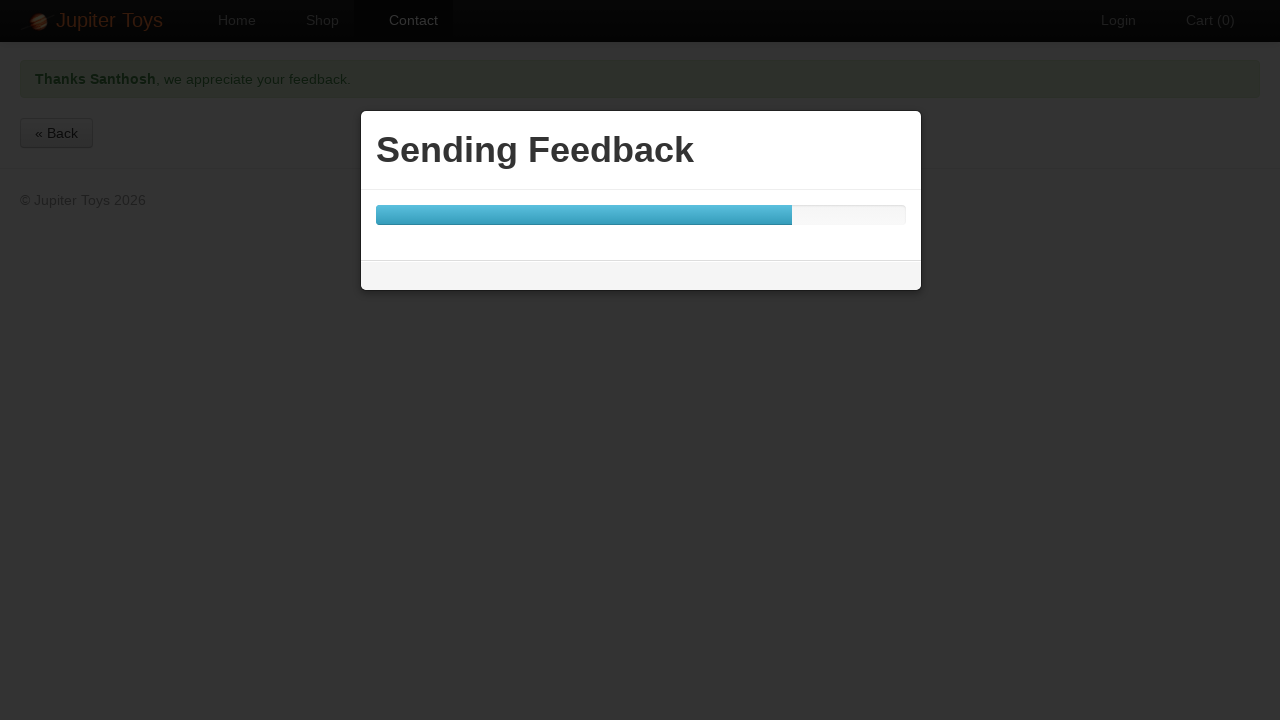

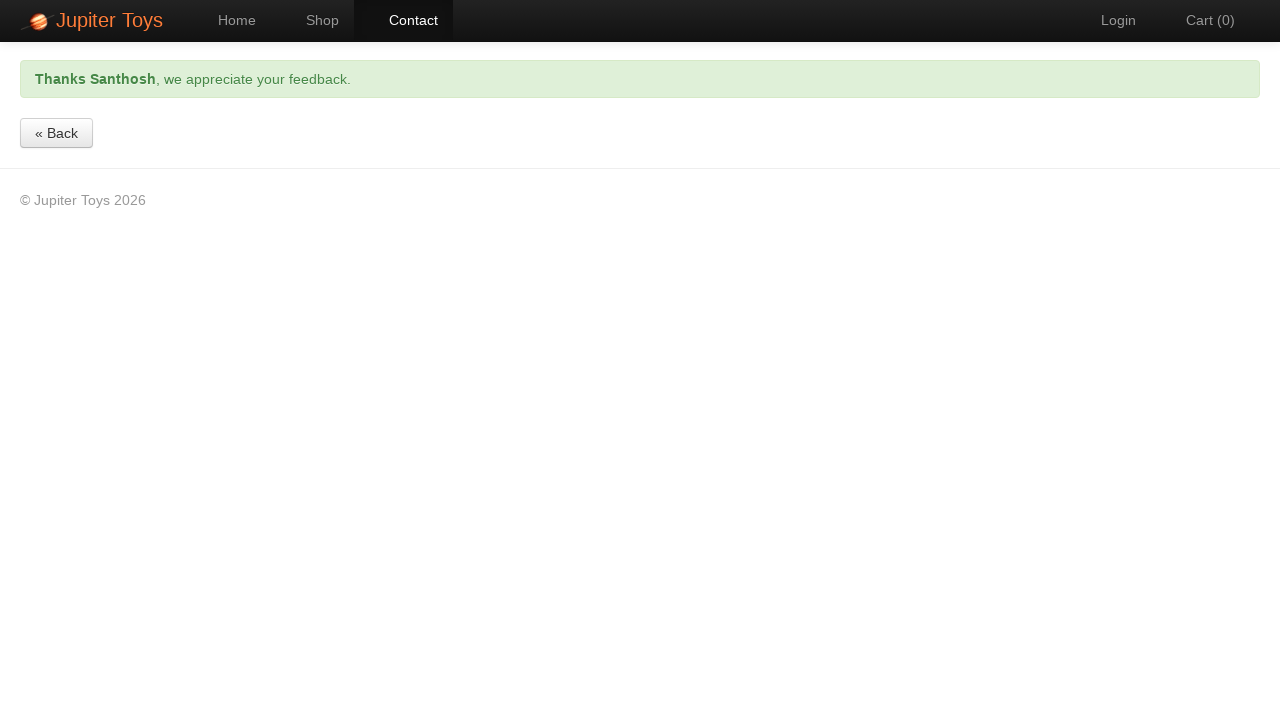